Tests password generation with extremely long master password and site name (200+ characters each)

Starting URL: http://angel.net/~nic/passwd.current.html

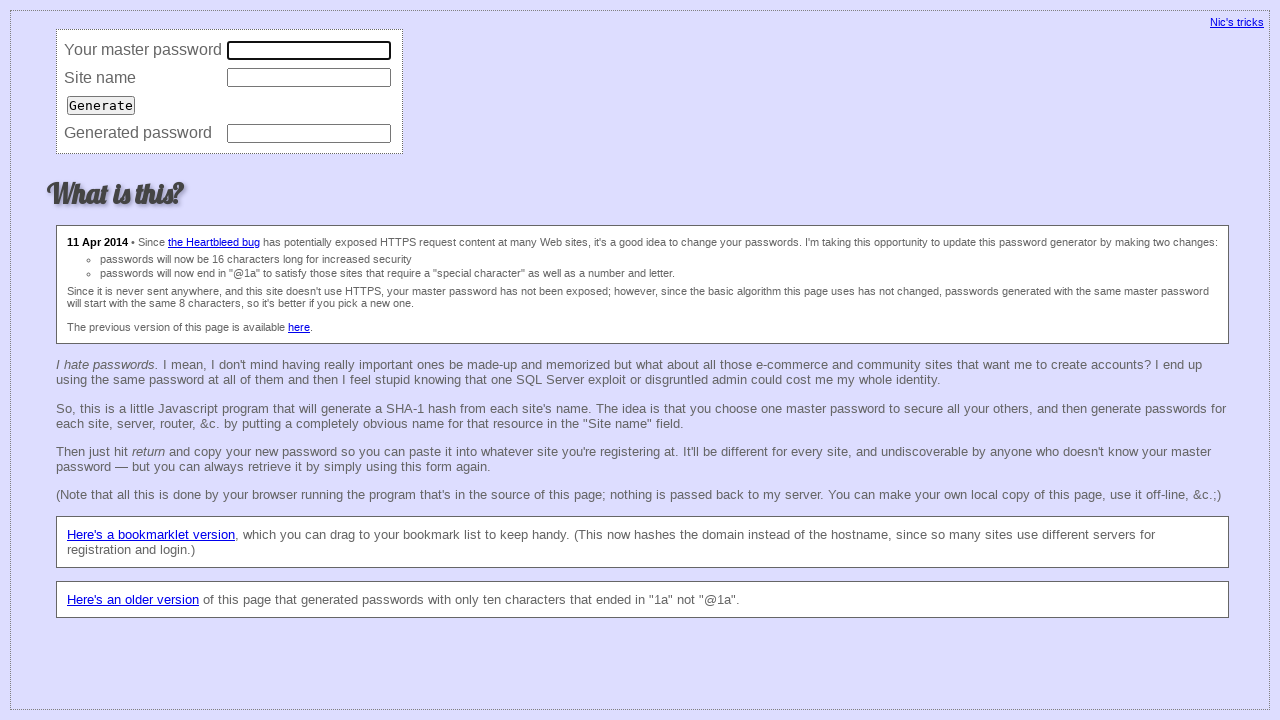

Filled master password field with 200 'a' characters on [name='master']
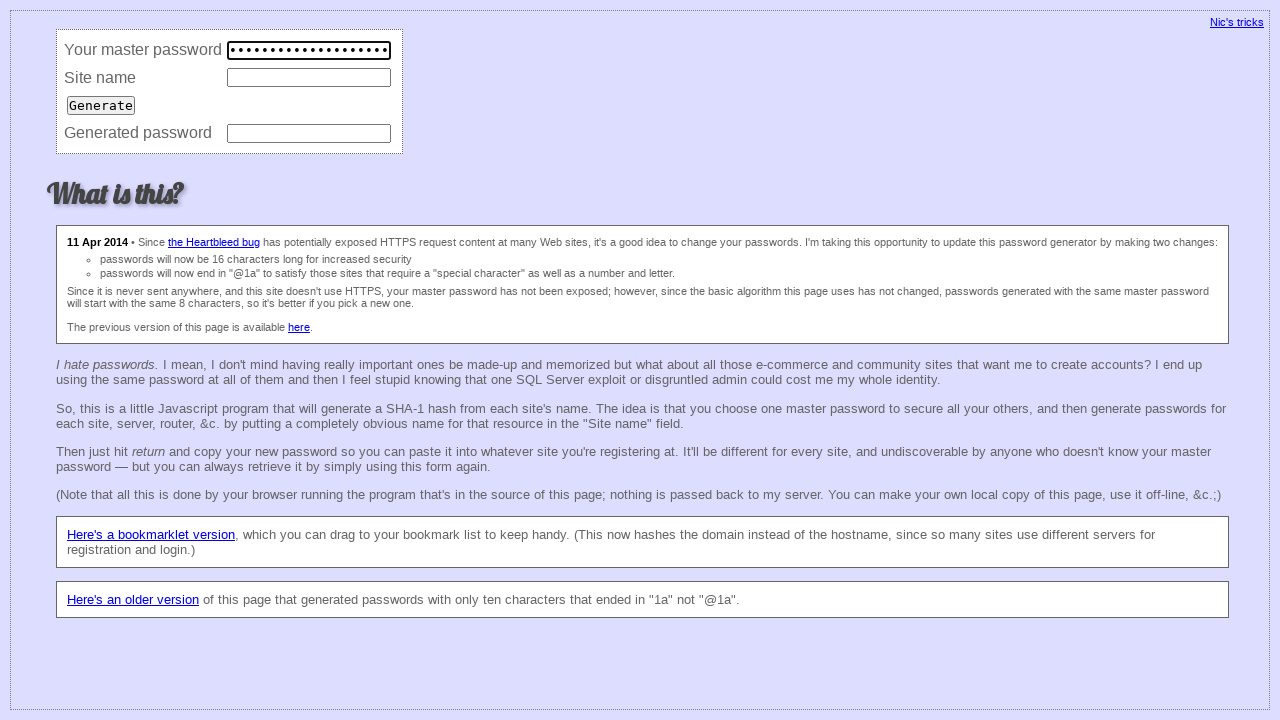

Filled site name field with 200 'b' characters on [name='site']
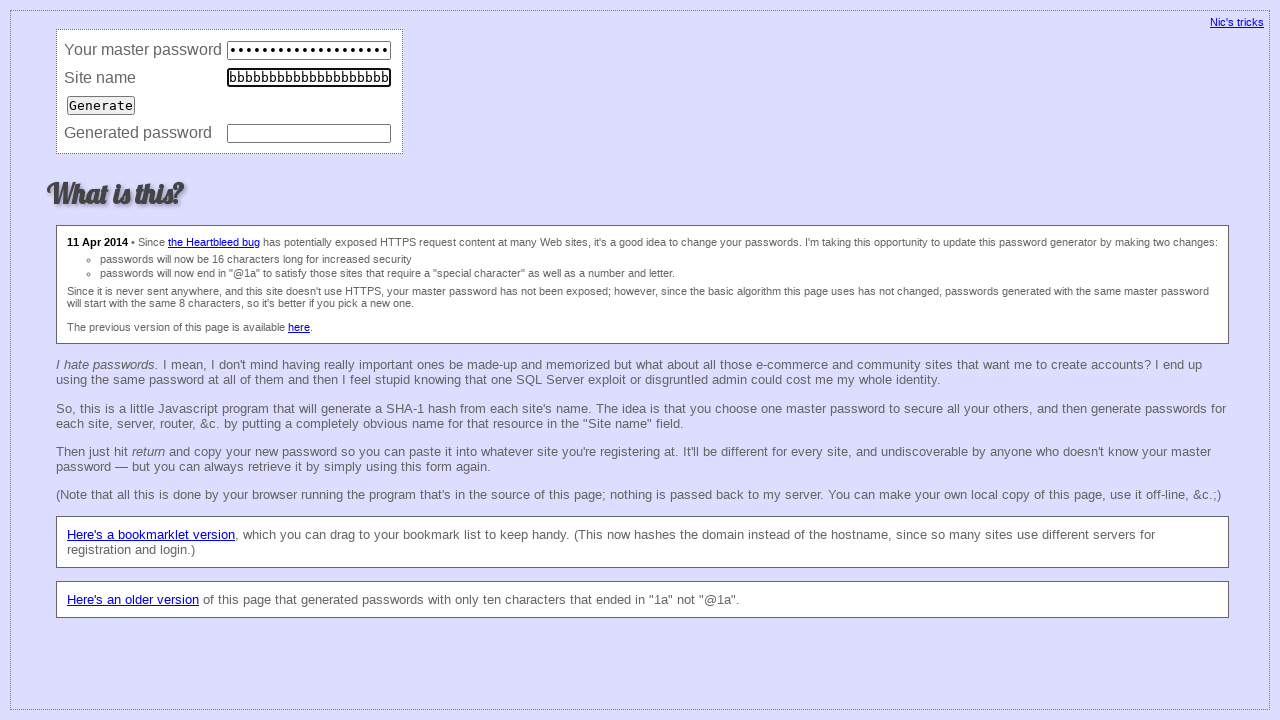

Clicked generate button to generate password at (101, 105) on [type='submit']
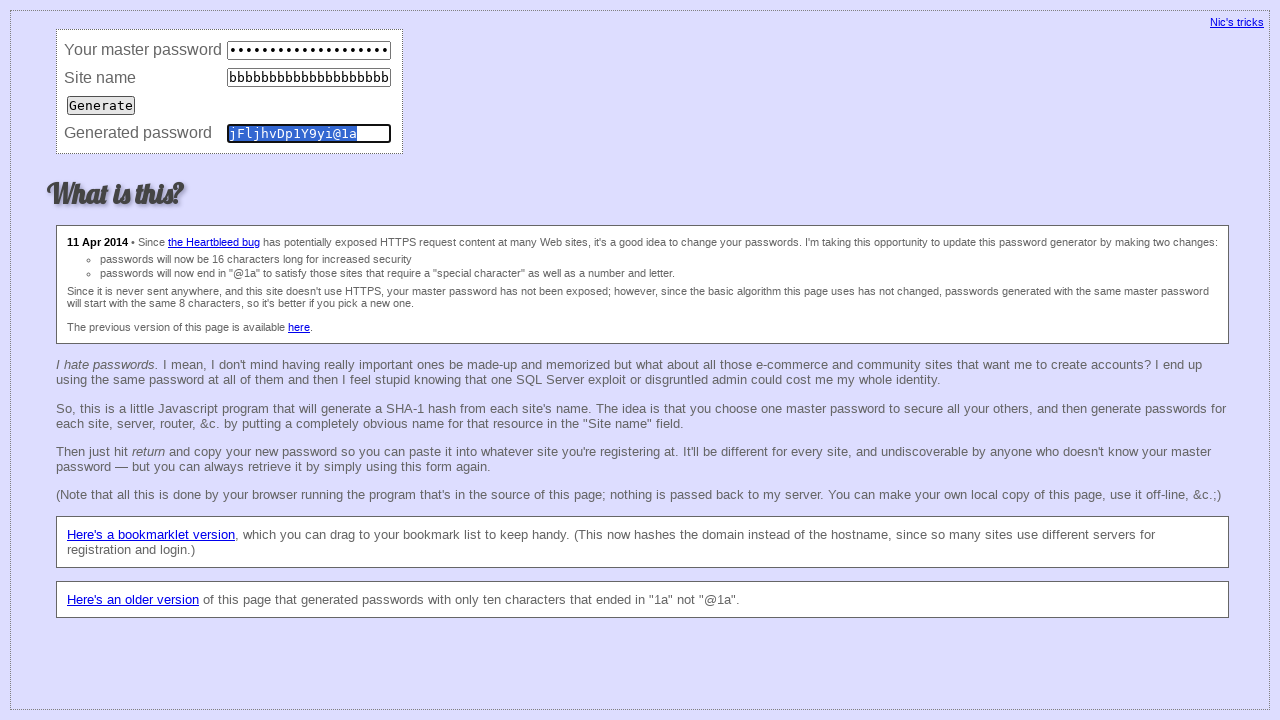

Password was generated successfully with extremely long inputs
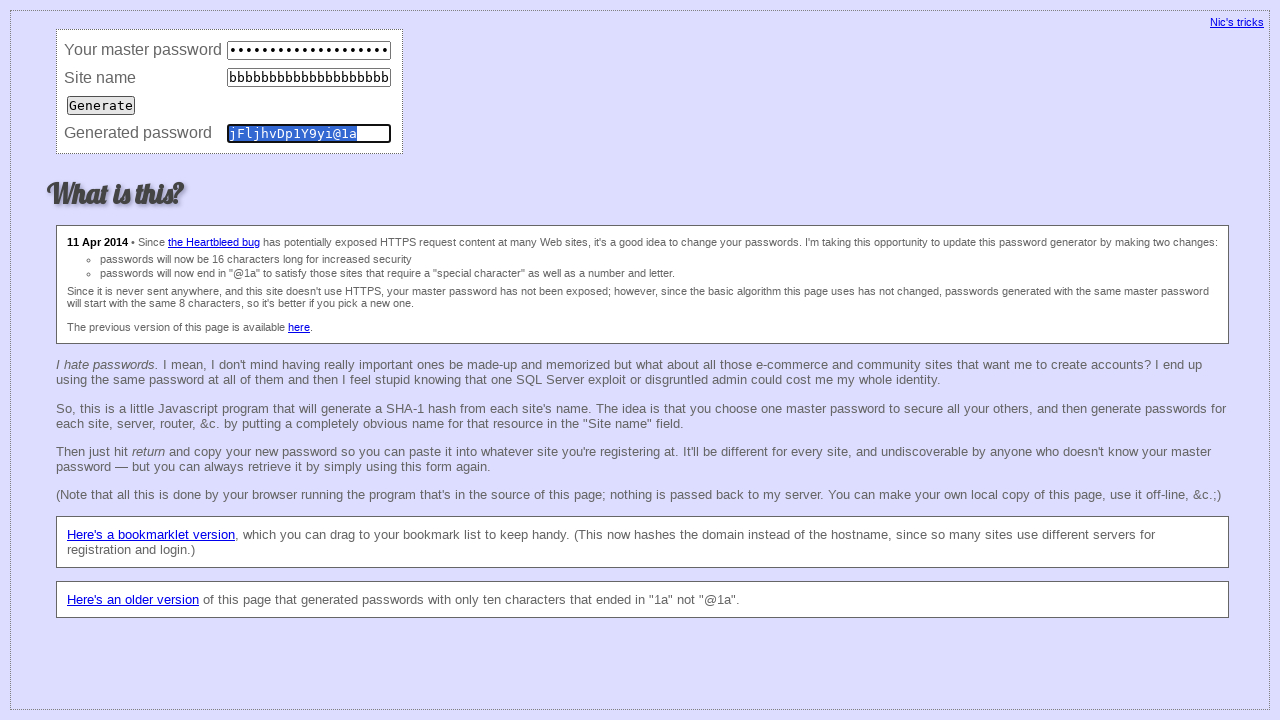

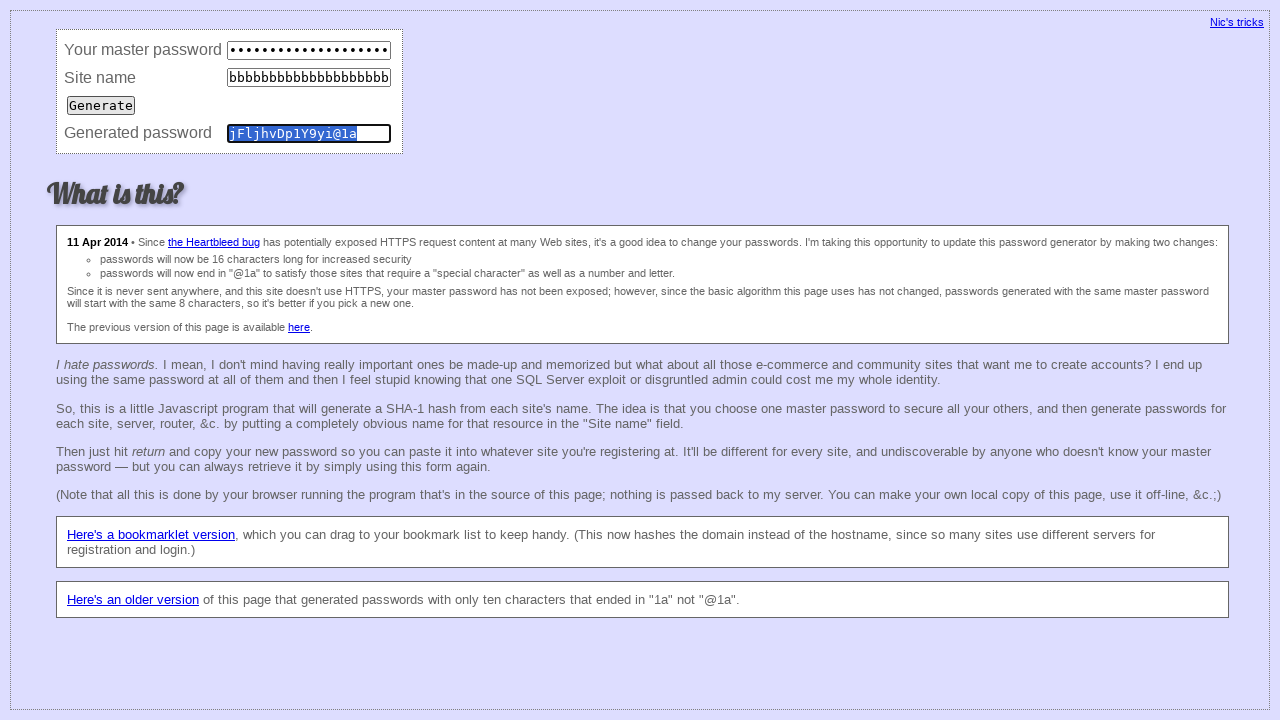